Simple navigation test that verifies the browser can navigate to the EA App homepage

Starting URL: http://eaapp.somee.com

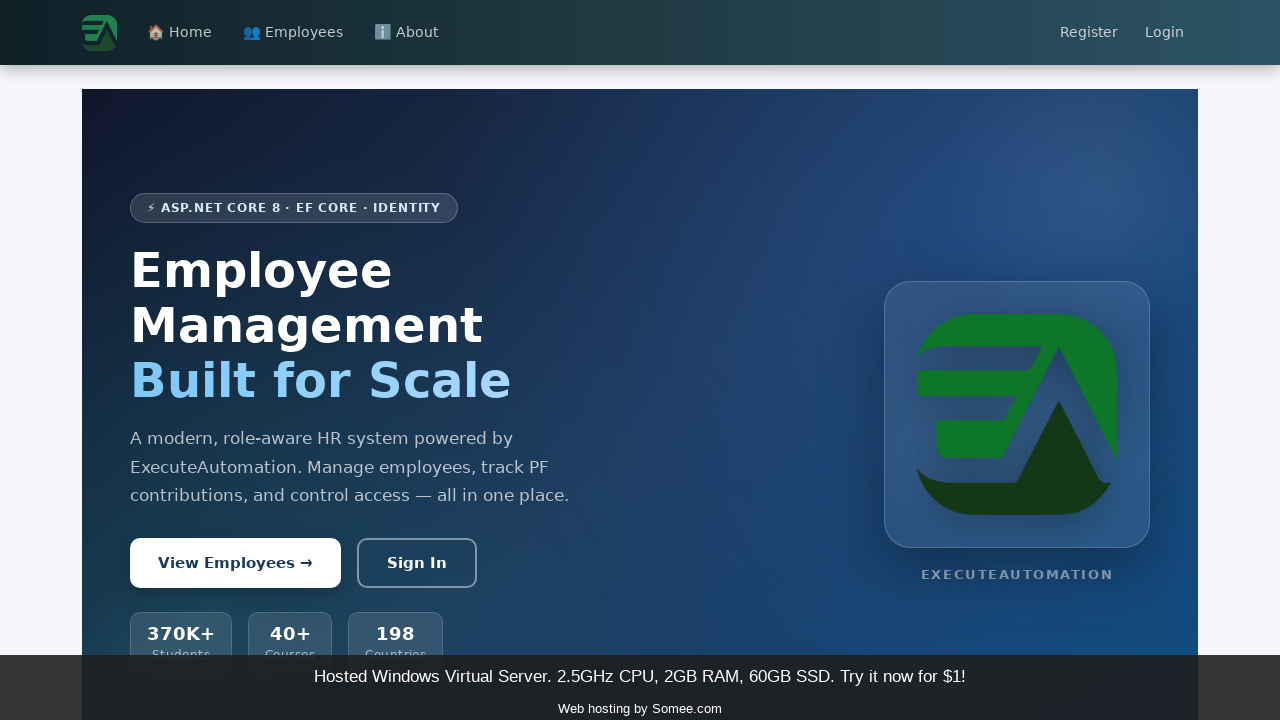

Waited for page DOM content to load on EA App homepage
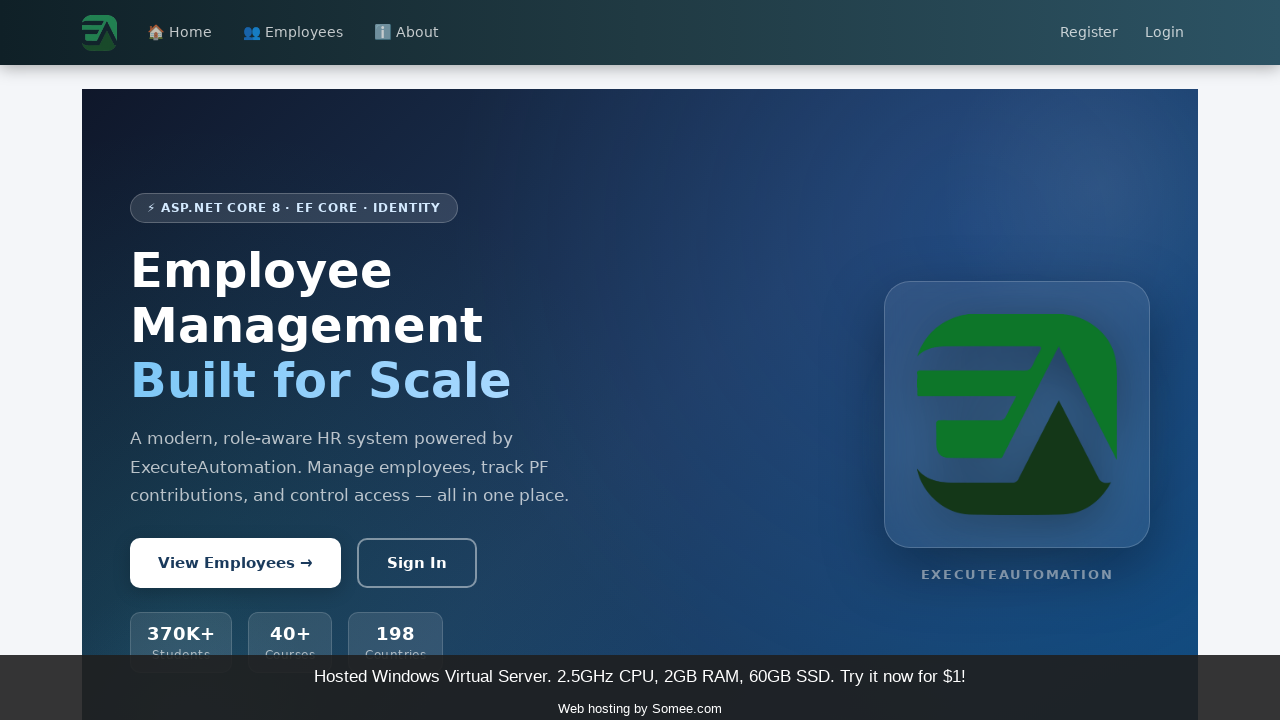

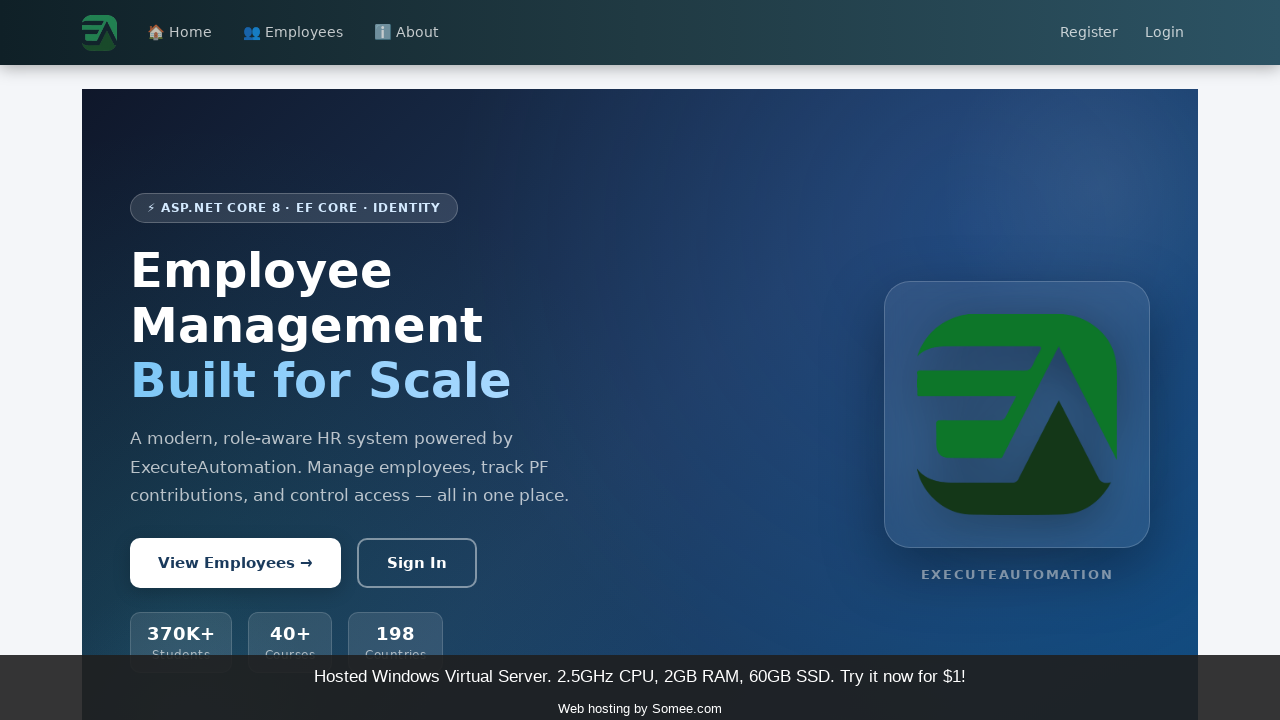